Tests that the todo counter displays the correct number of items as todos are added

Starting URL: https://demo.playwright.dev/todomvc

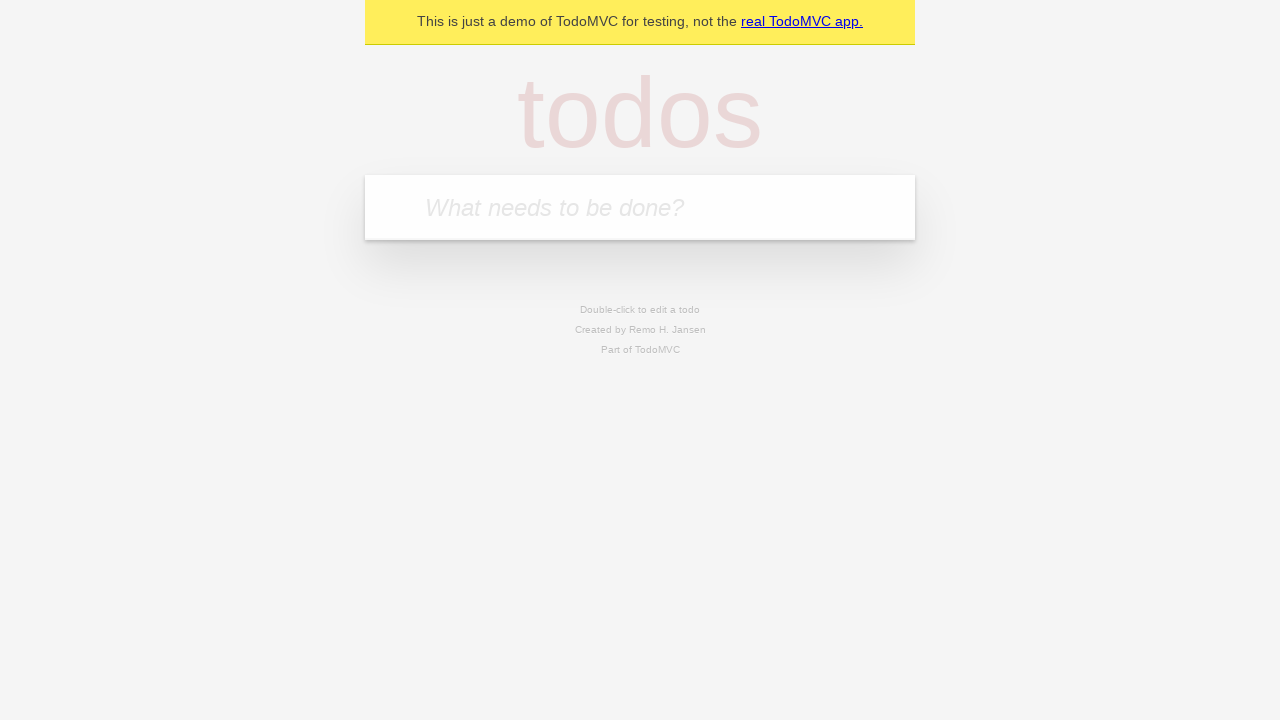

Located todo input field by placeholder text
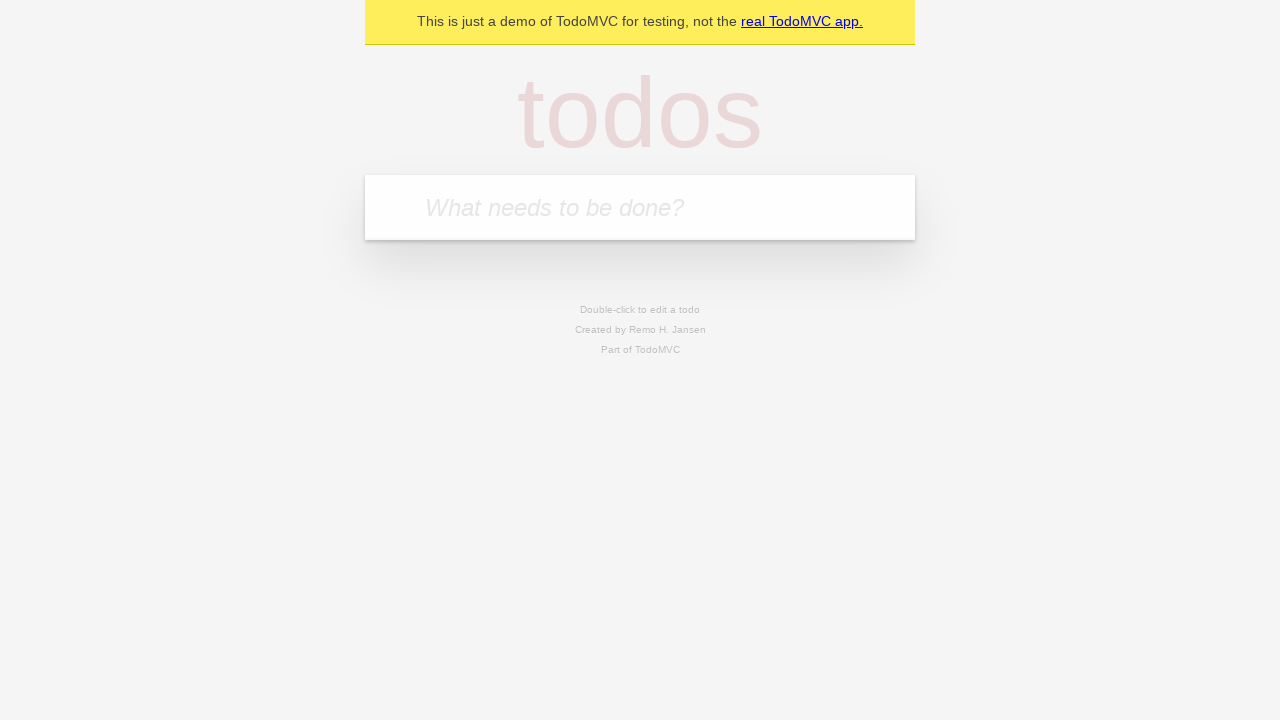

Filled first todo item 'buy some cheese' into input field on internal:attr=[placeholder="What needs to be done?"i]
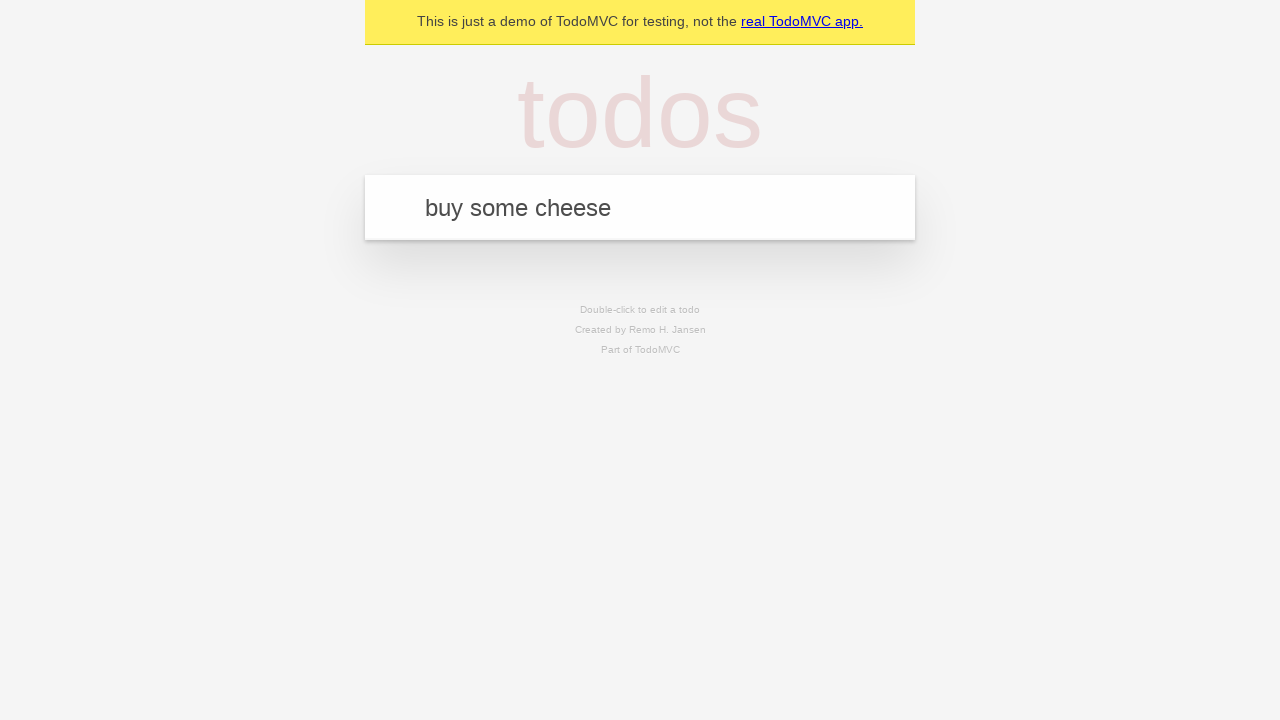

Pressed Enter to create first todo item on internal:attr=[placeholder="What needs to be done?"i]
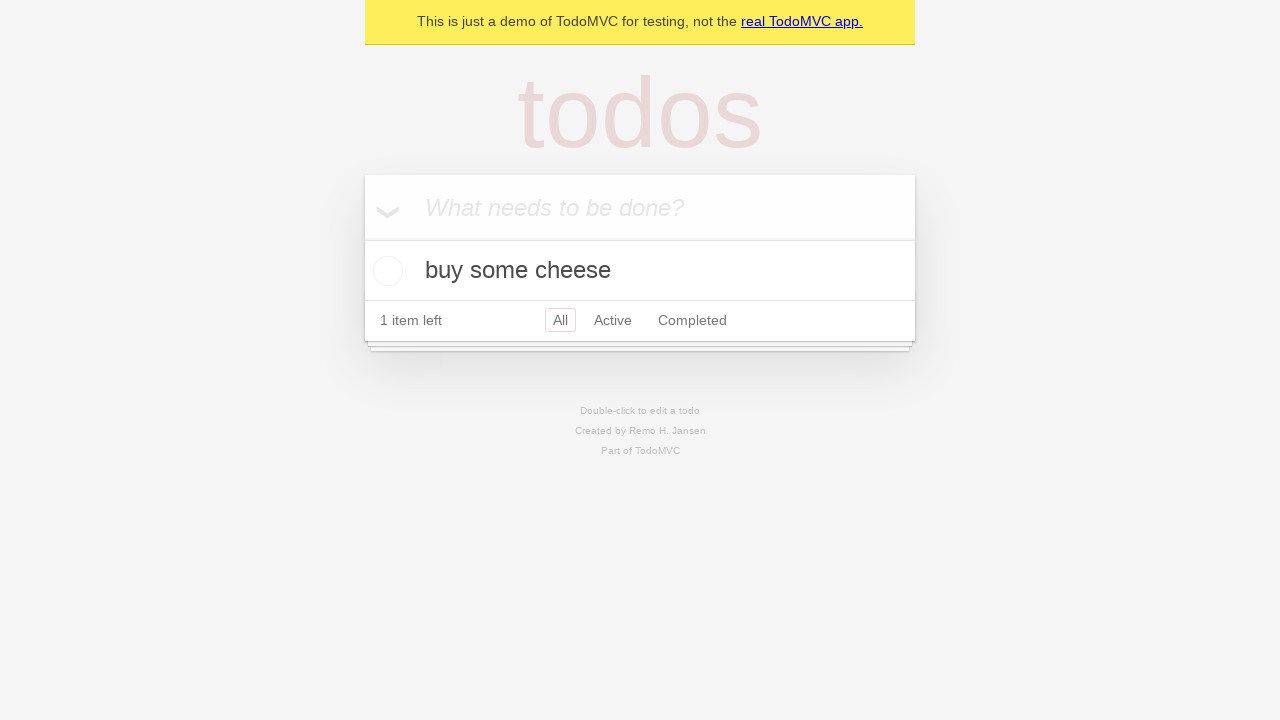

Todo counter element loaded after first item added
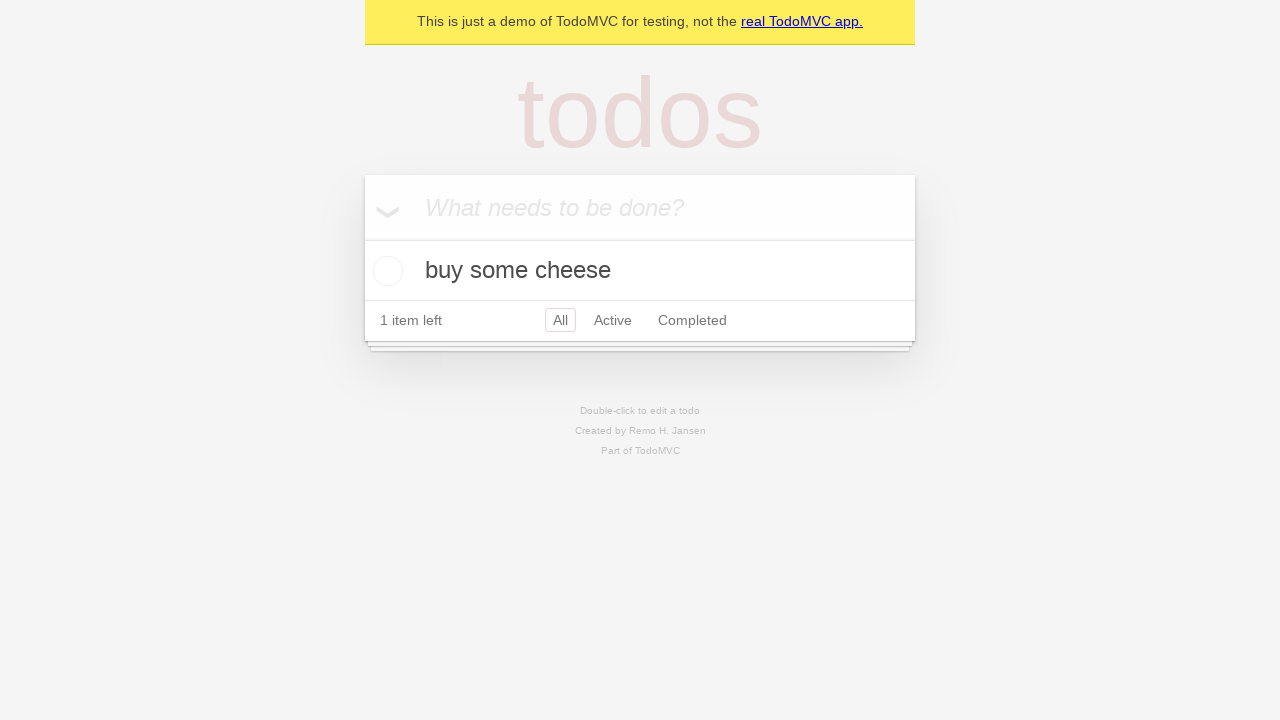

Filled second todo item 'feed the cat' into input field on internal:attr=[placeholder="What needs to be done?"i]
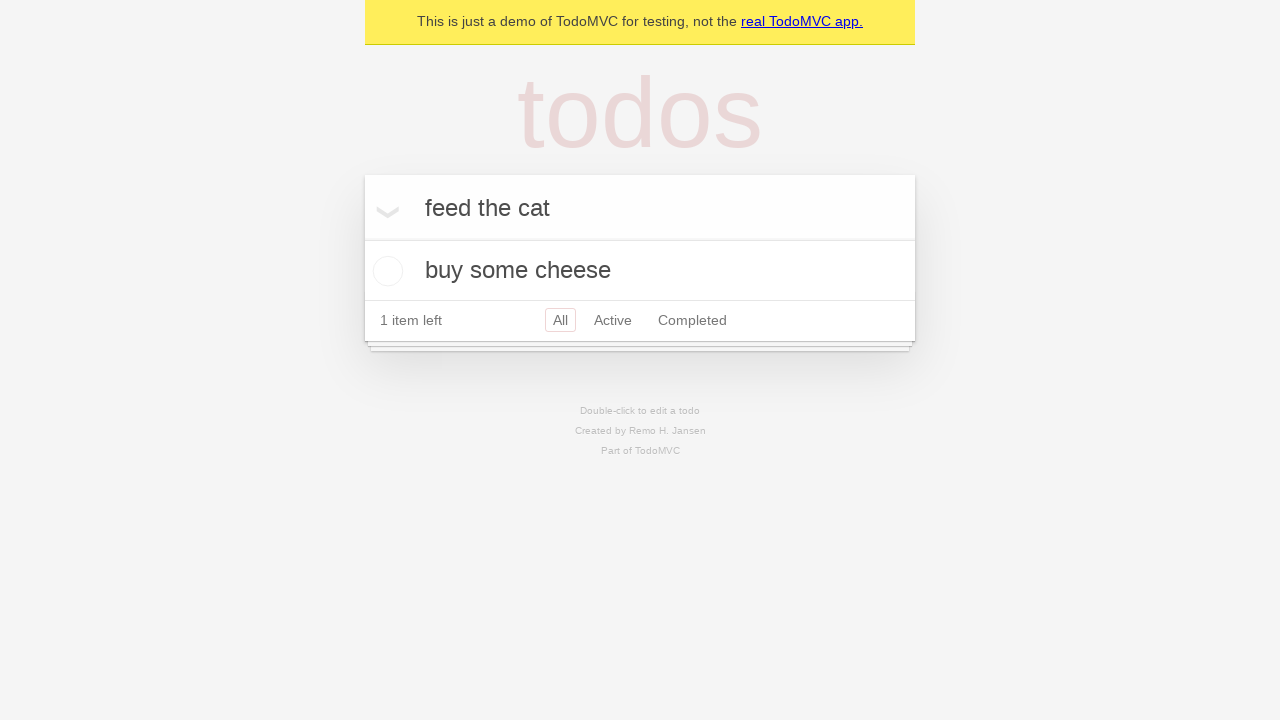

Pressed Enter to create second todo item on internal:attr=[placeholder="What needs to be done?"i]
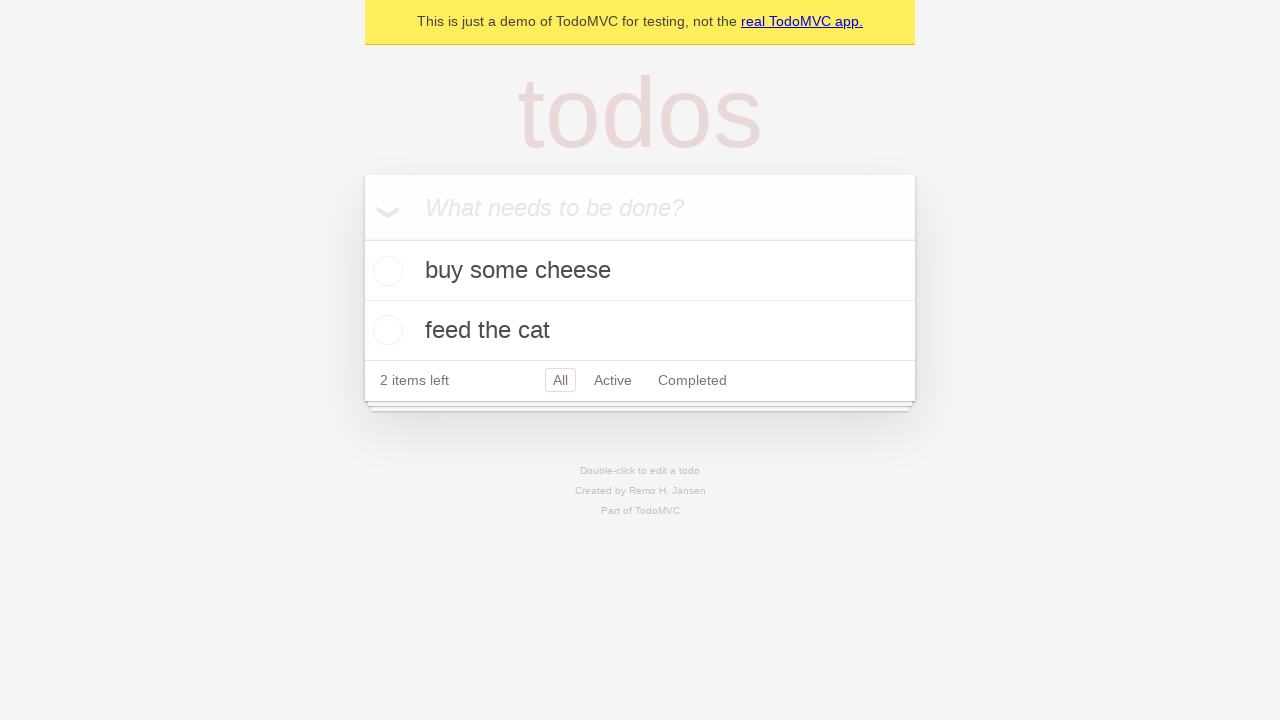

Todo counter updated to reflect 2 items
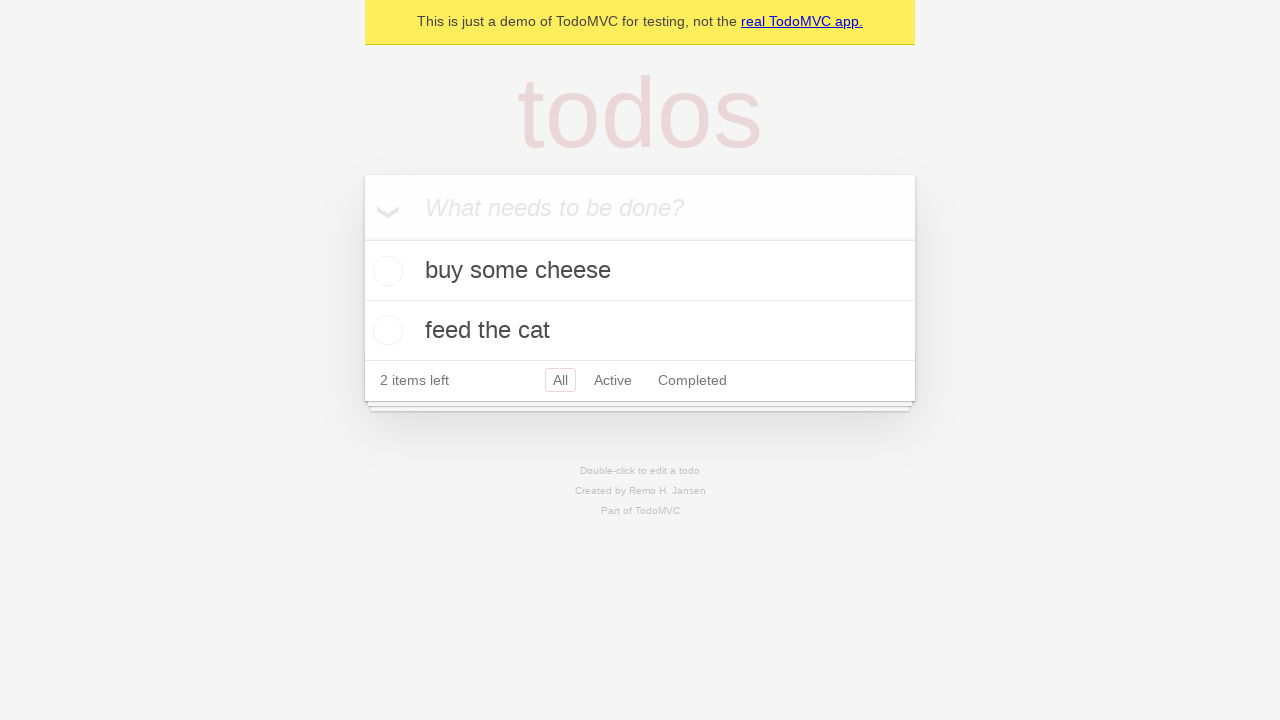

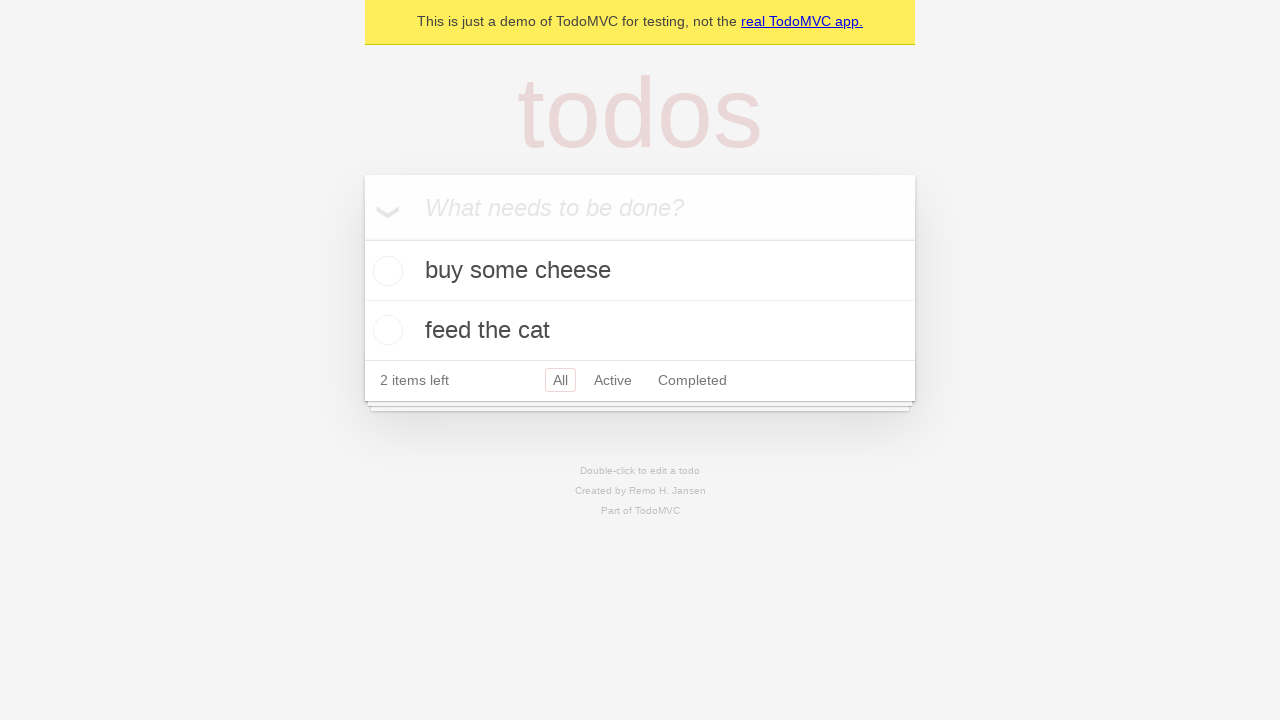